Navigates to a Selenium WebDriver Java tutorial page and clicks on the "Slow calculator" link to navigate to another page

Starting URL: https://bonigarcia.dev/selenium-webdriver-java/

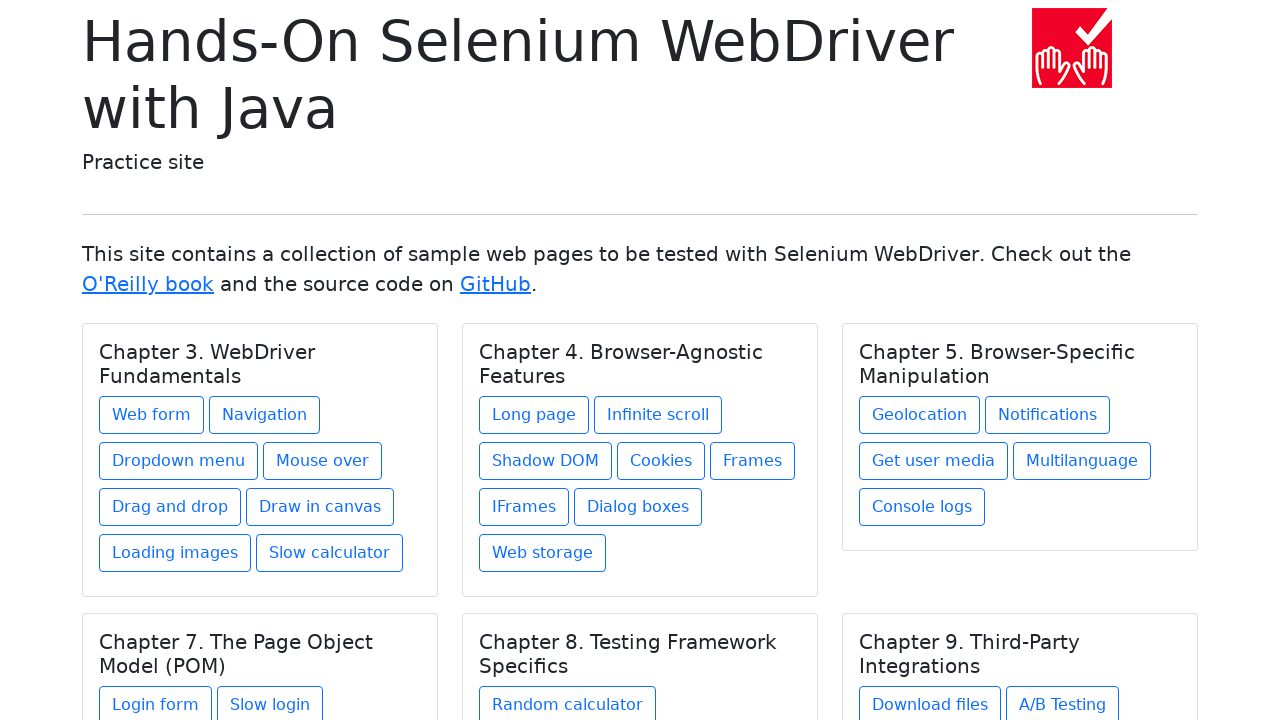

Navigated to Selenium WebDriver Java tutorial page
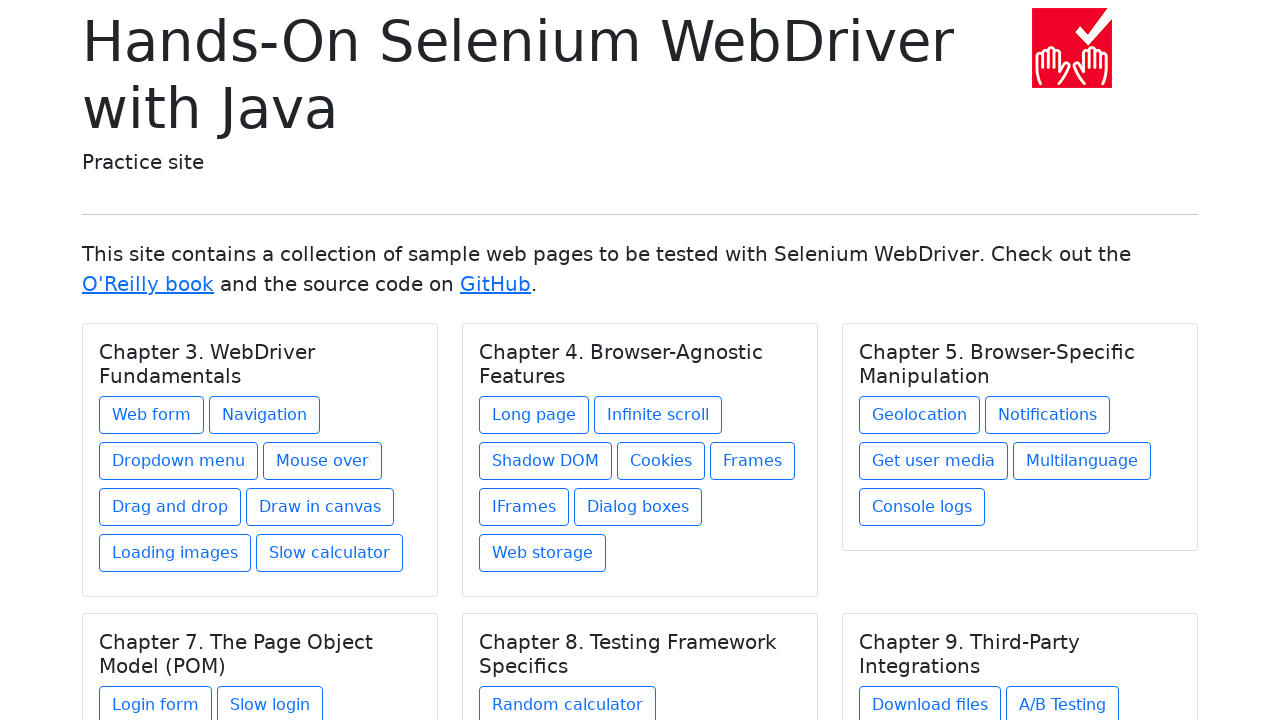

Clicked on 'Slow calculator' link at (330, 553) on text=Slow calculator
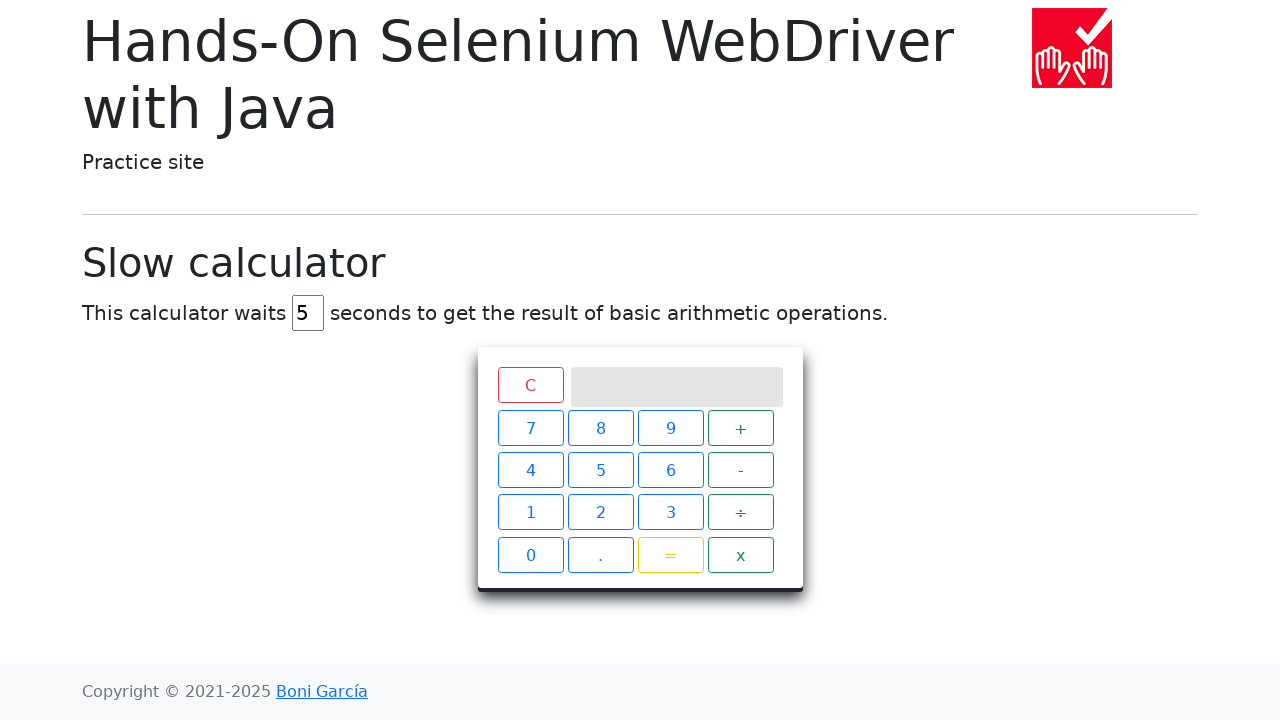

Waited for page load to complete
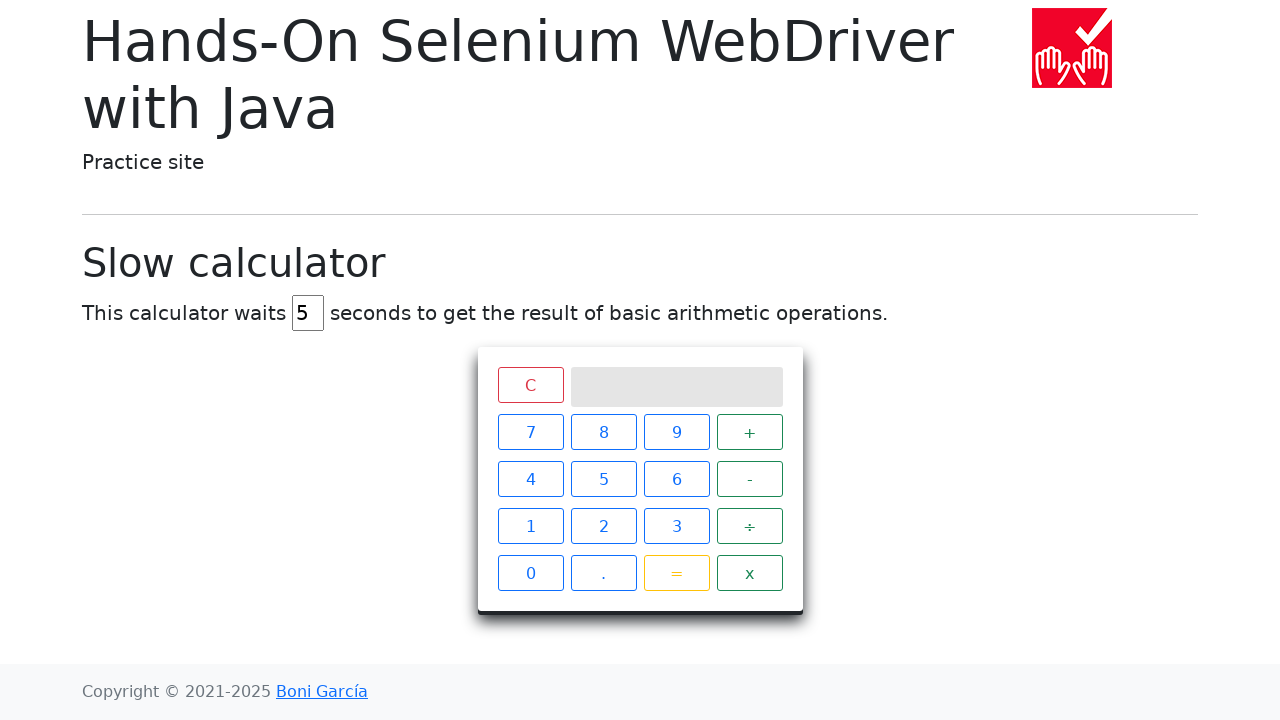

Captured current URL: https://bonigarcia.dev/selenium-webdriver-java/slow-calculator.html
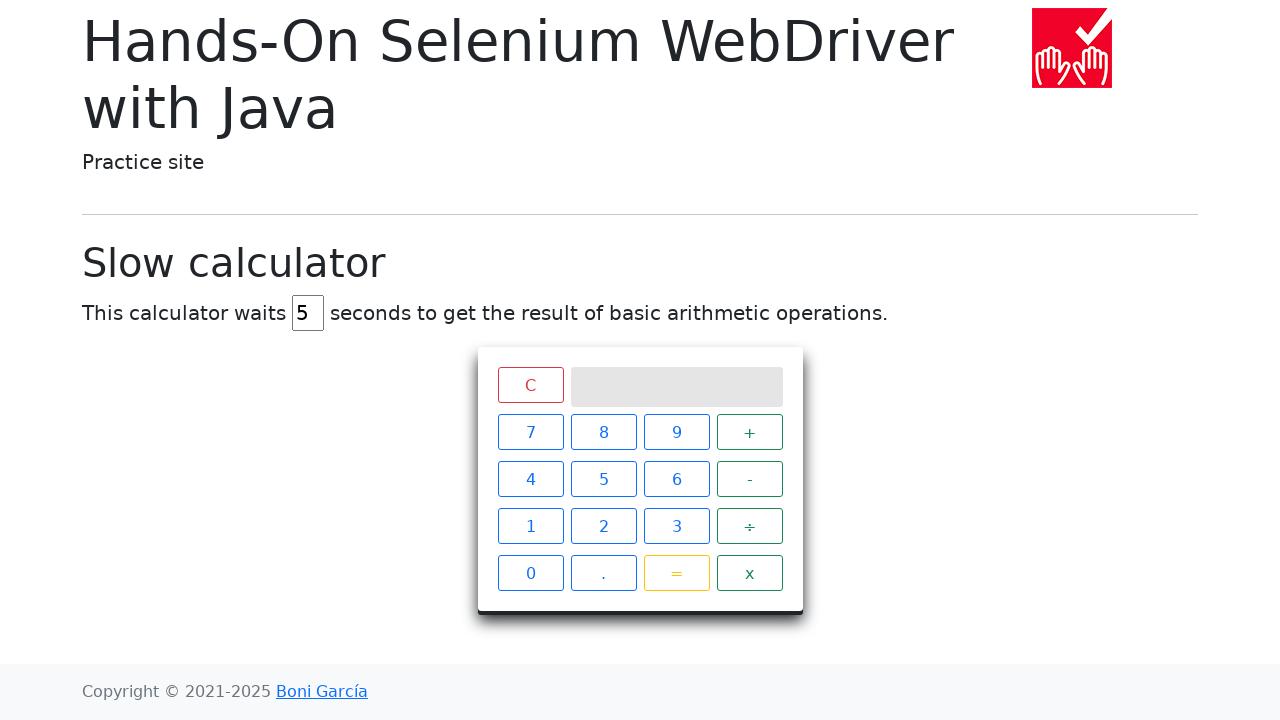

Verified that URL contains 'slow-calculator'
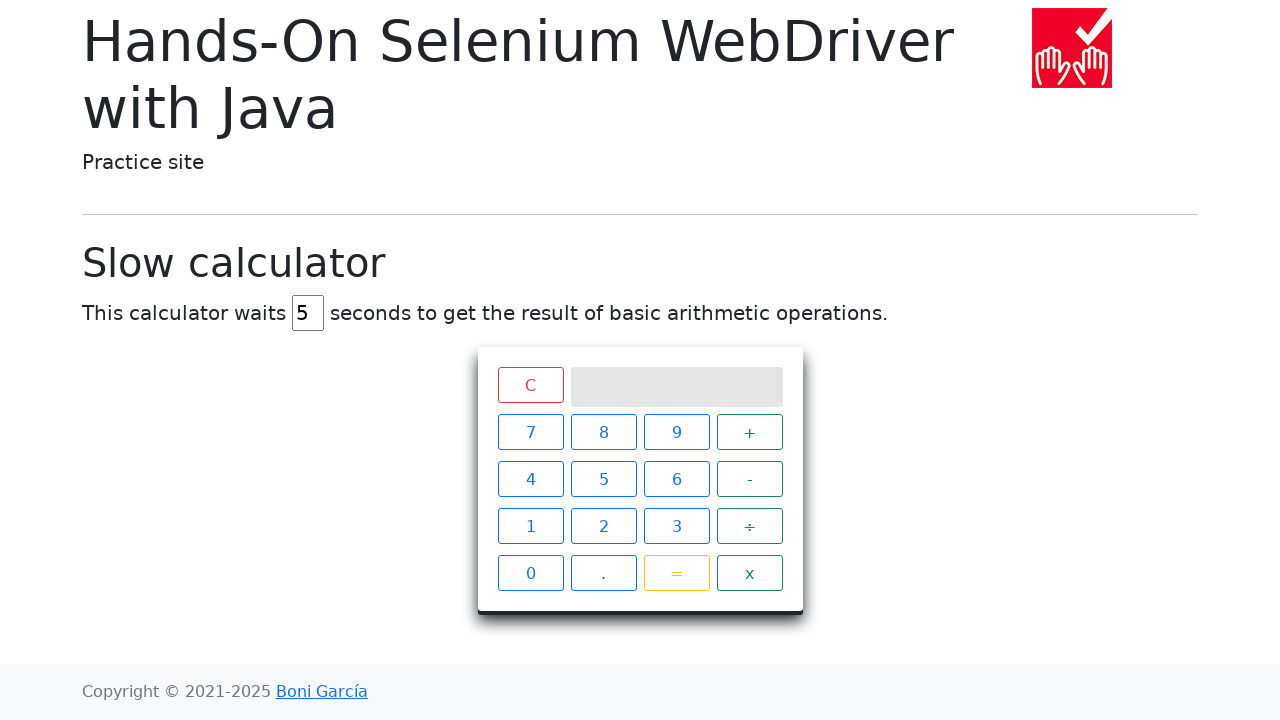

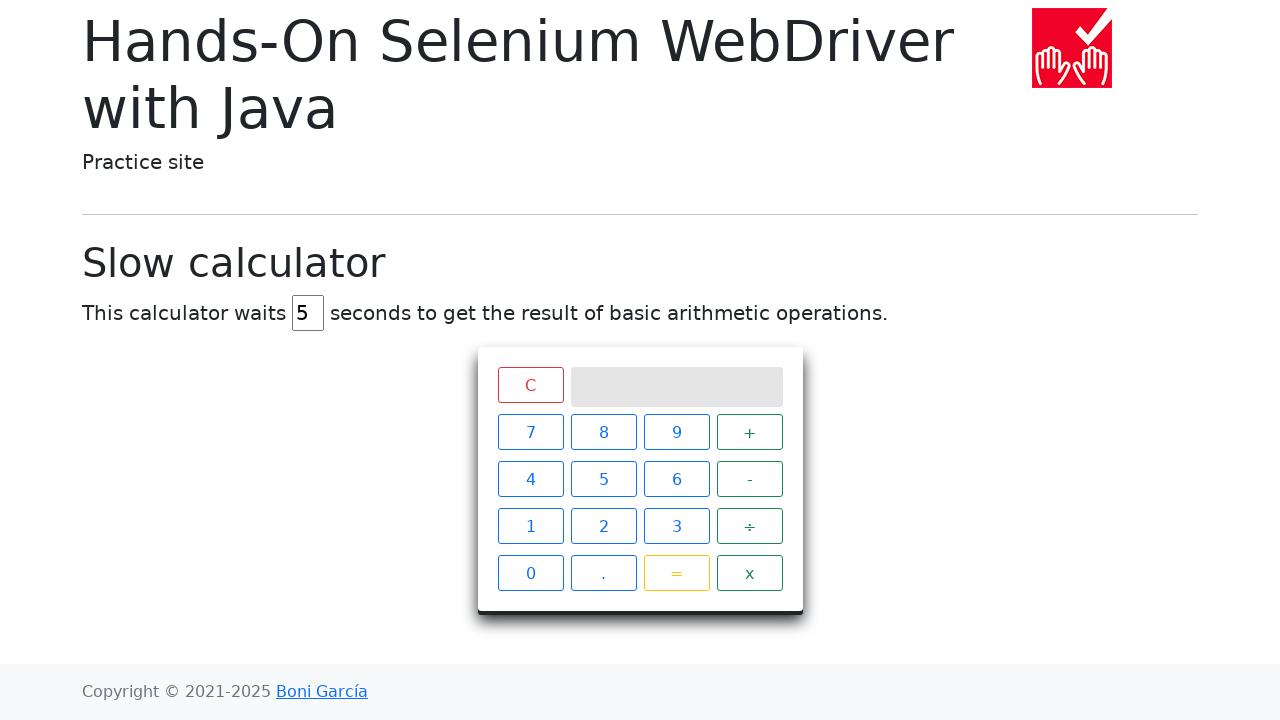